Navigates through the FISAT college website menu to access the MCA department page by clicking through Academics and Departments dropdowns

Starting URL: https://fisat.ac.in/

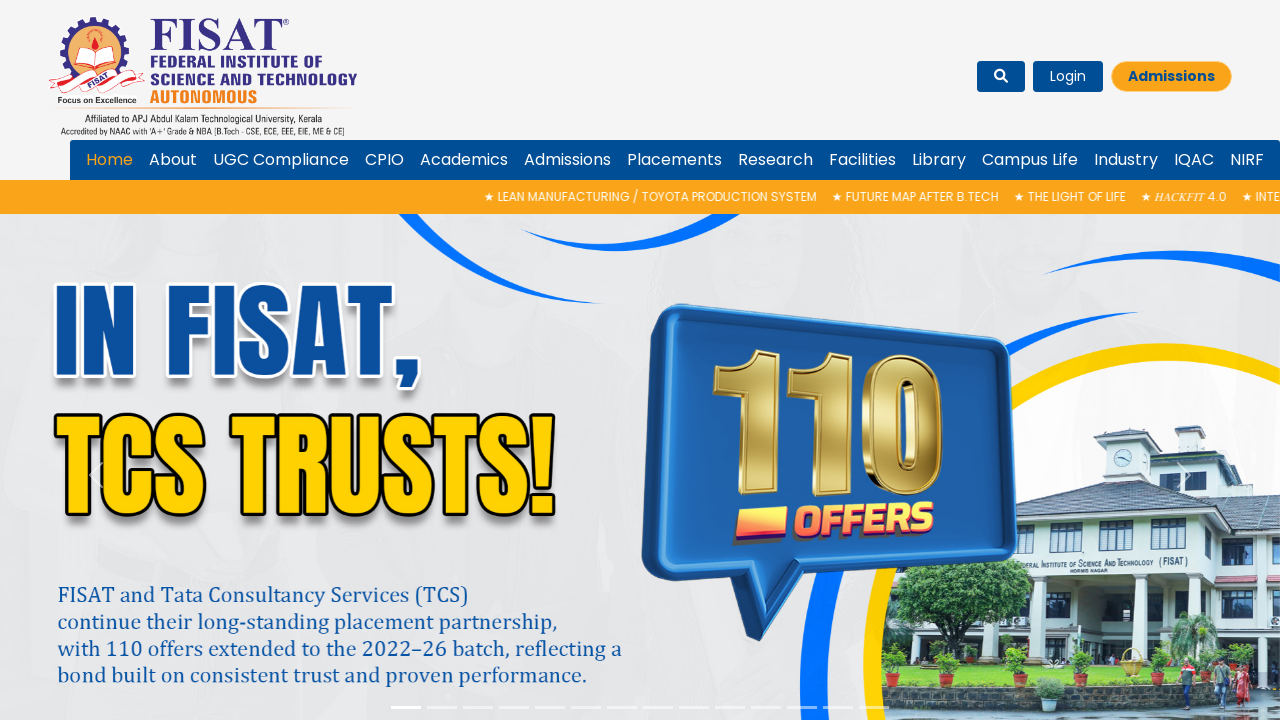

Clicked on Academics menu item at (464, 160) on #menu-item-4054
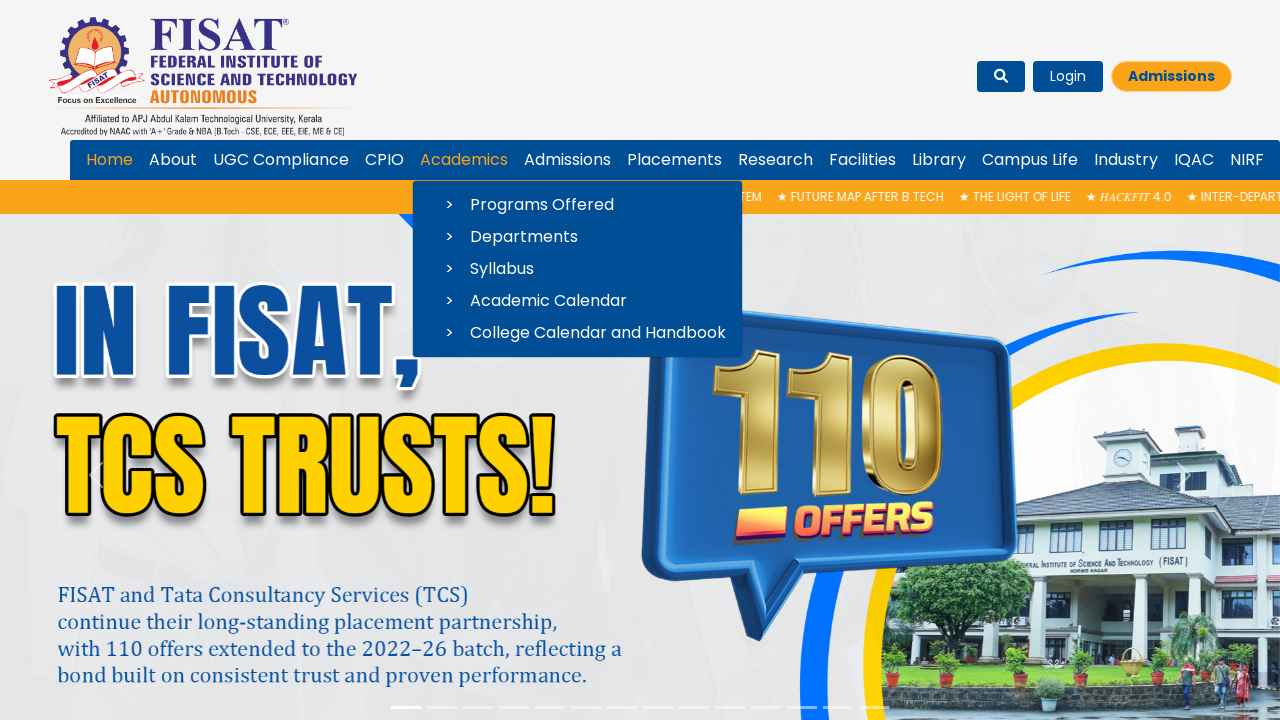

Academics dropdown menu appeared
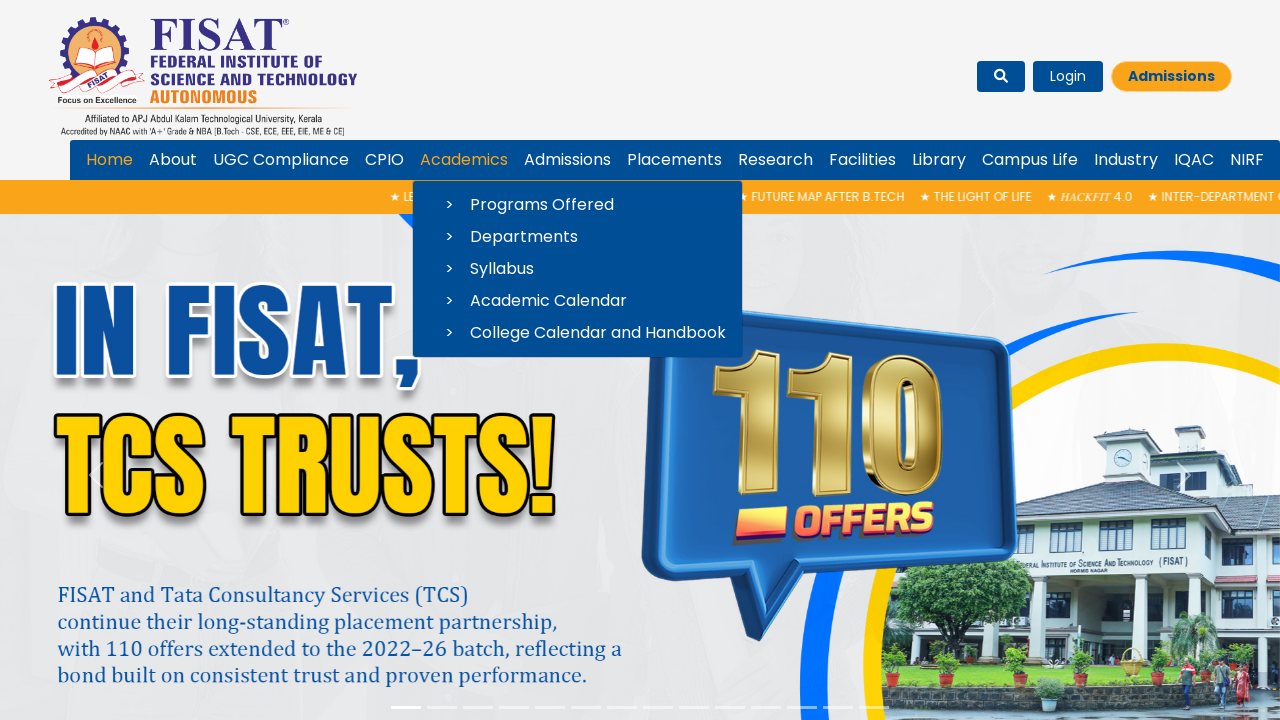

Clicked on Departments submenu at (578, 237) on #menu-item-dropdown-4059
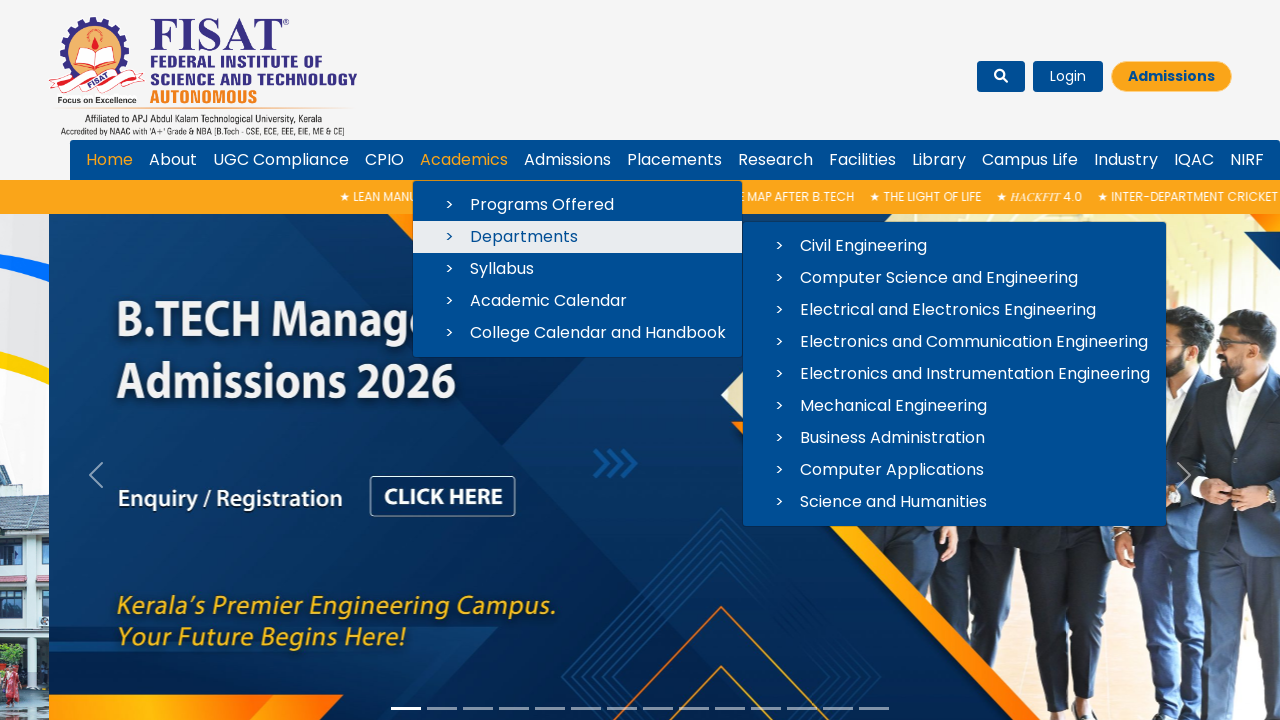

Departments dropdown menu appeared
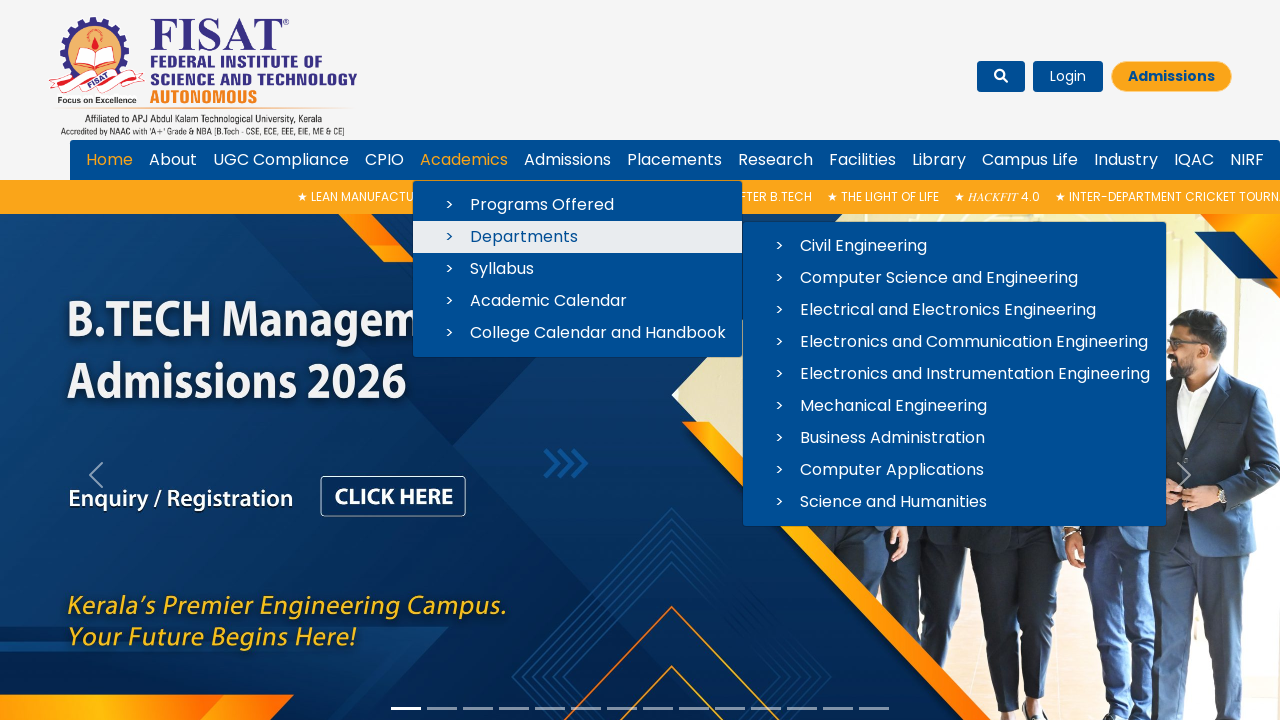

Clicked on MCA department link at (954, 470) on #menu-item-dropdown-4144
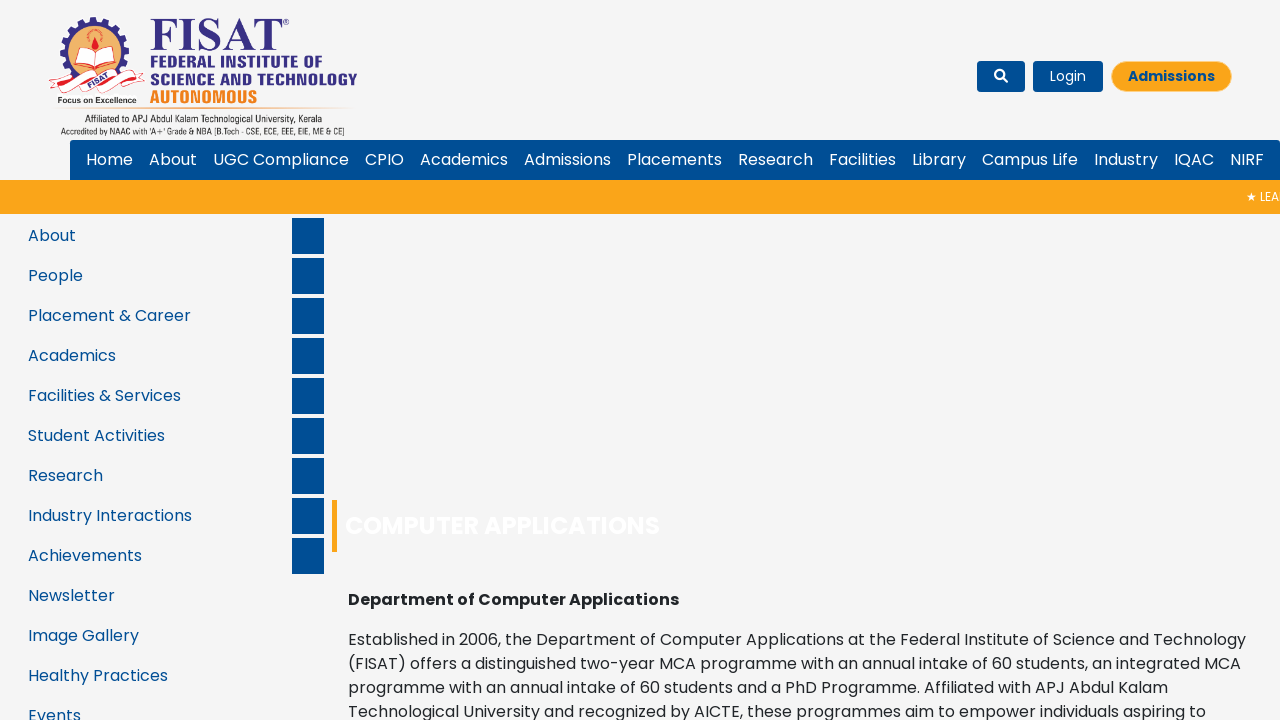

MCA department page loaded successfully
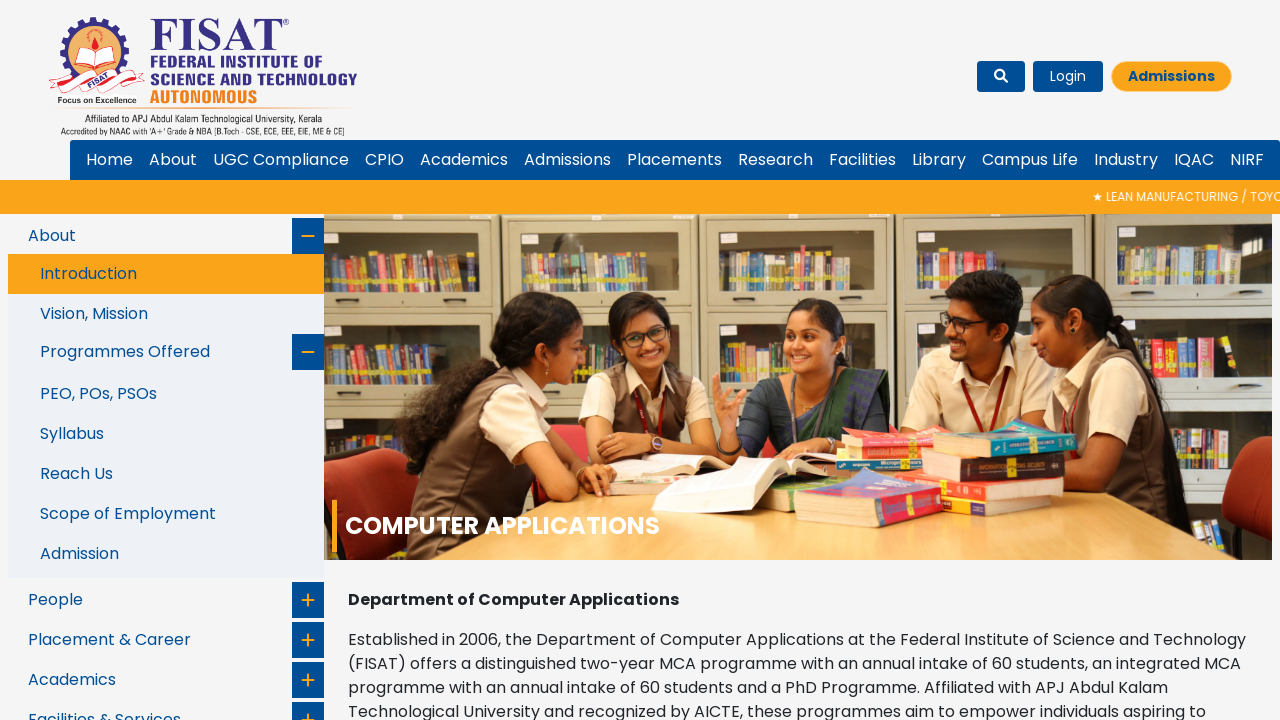

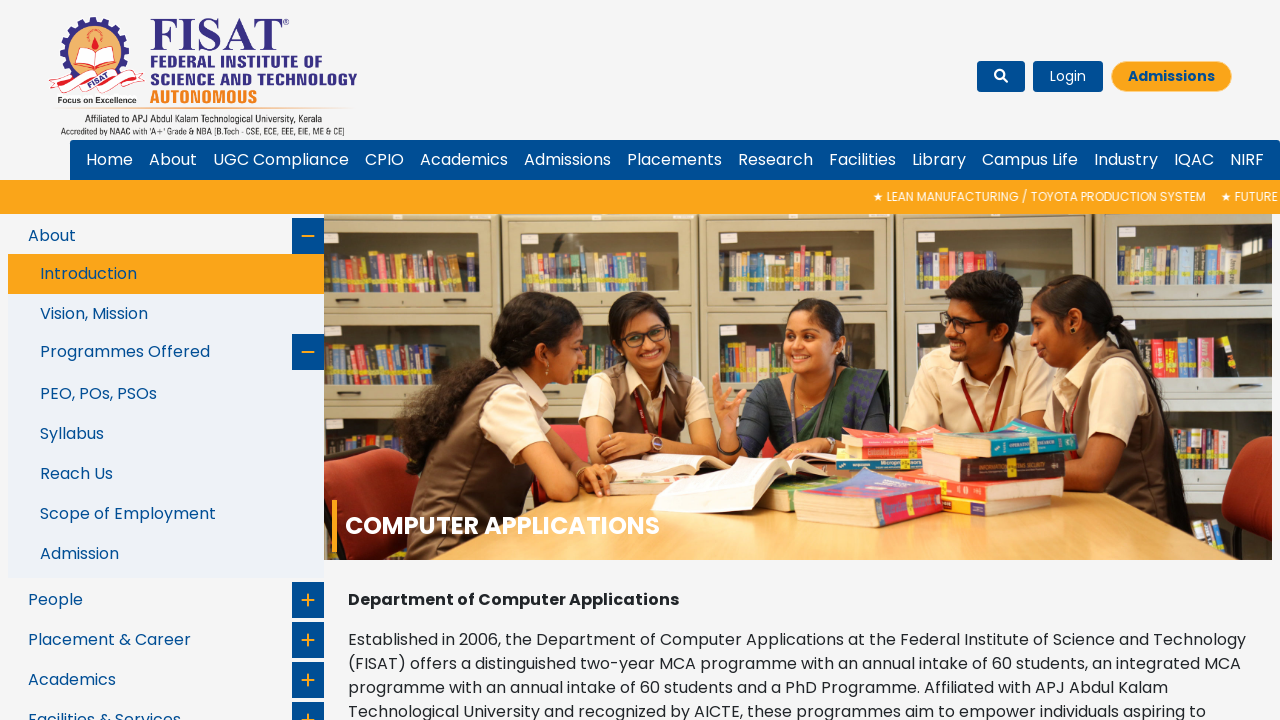